Tests JavaScript alert functionality by clicking the alert button, accepting the alert, and verifying the result message

Starting URL: https://the-internet.herokuapp.com/javascript_alerts

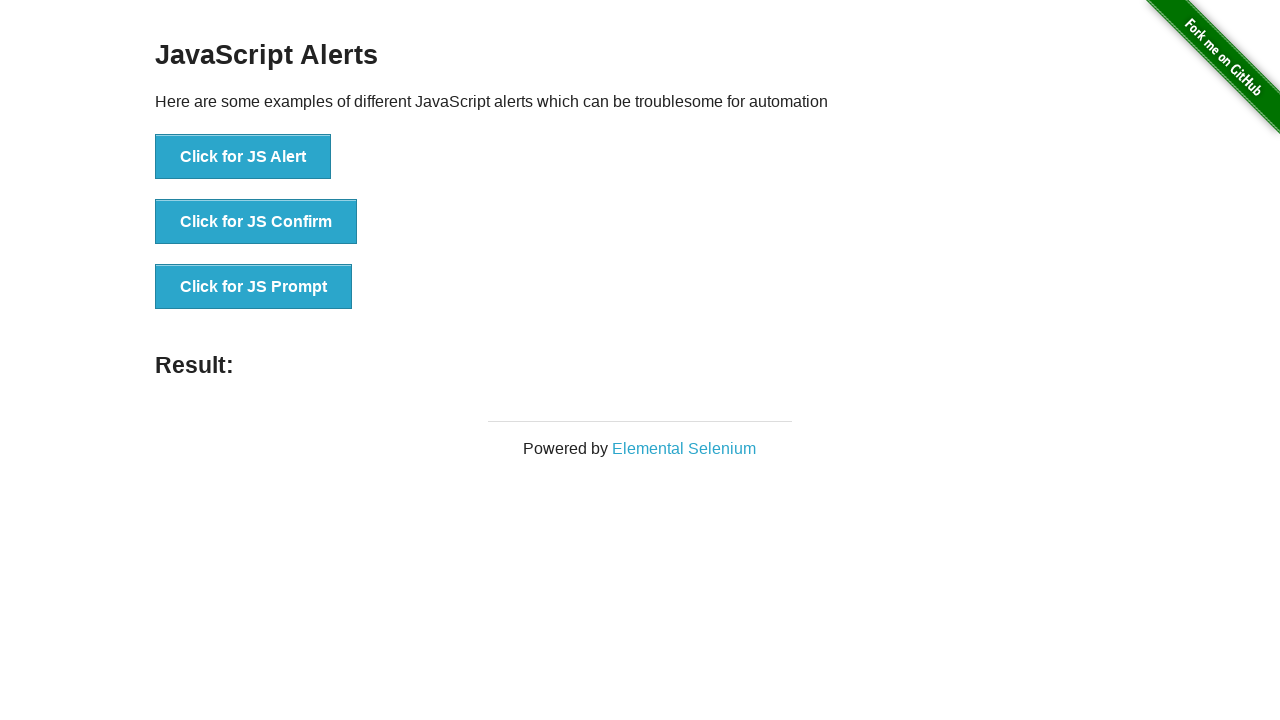

Navigated to JavaScript alerts page
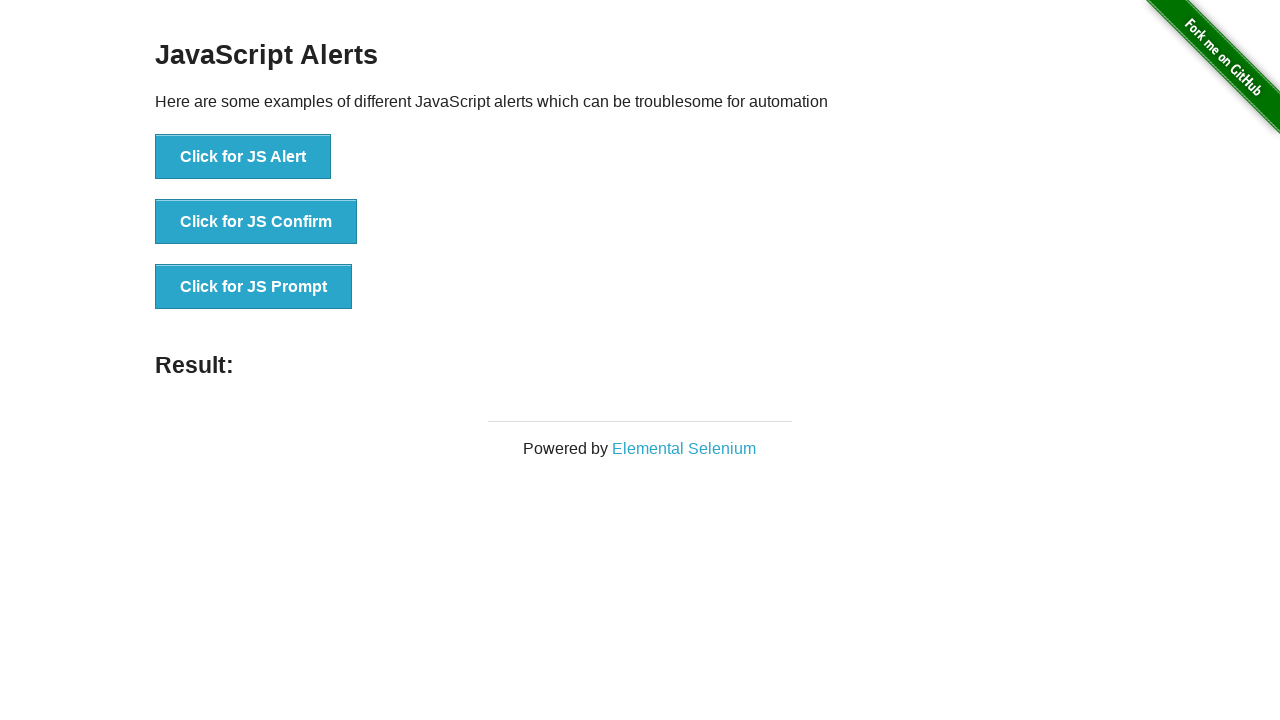

Clicked the JavaScript alert button at (243, 157) on xpath=//button[text()='Click for JS Alert']
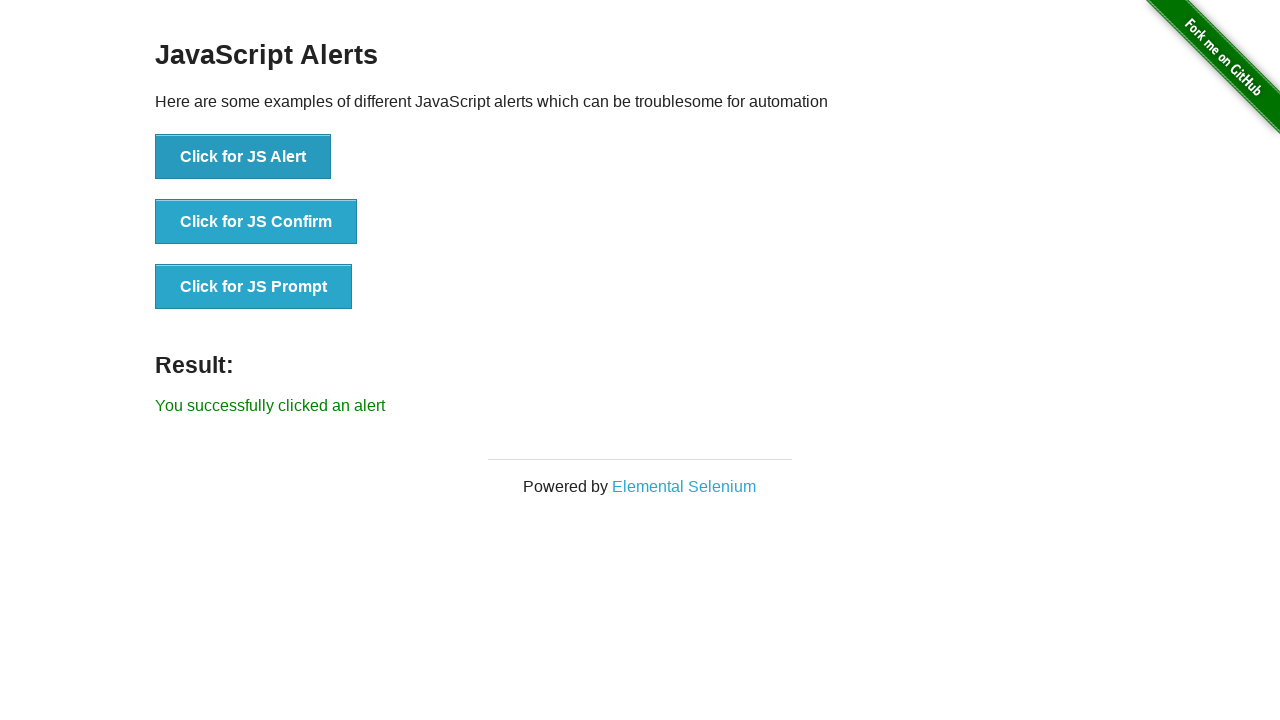

Set up dialog handler to accept alert
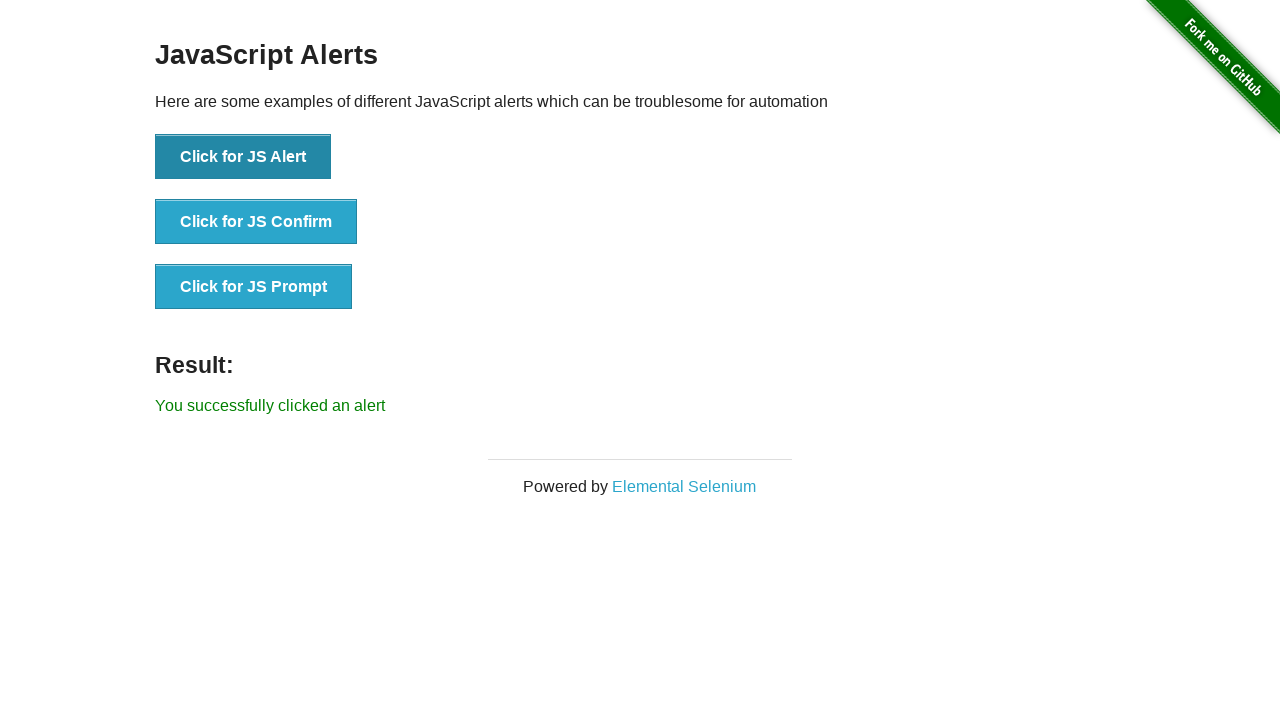

Result message element loaded
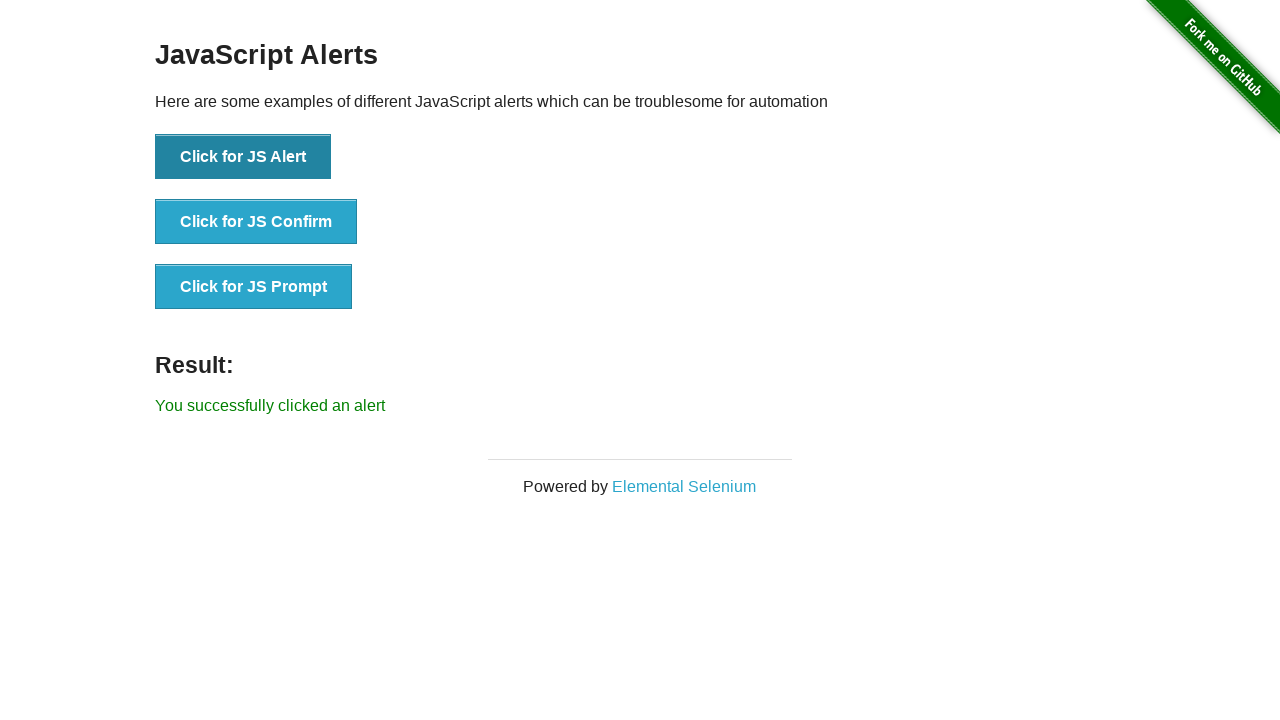

Retrieved result message text content
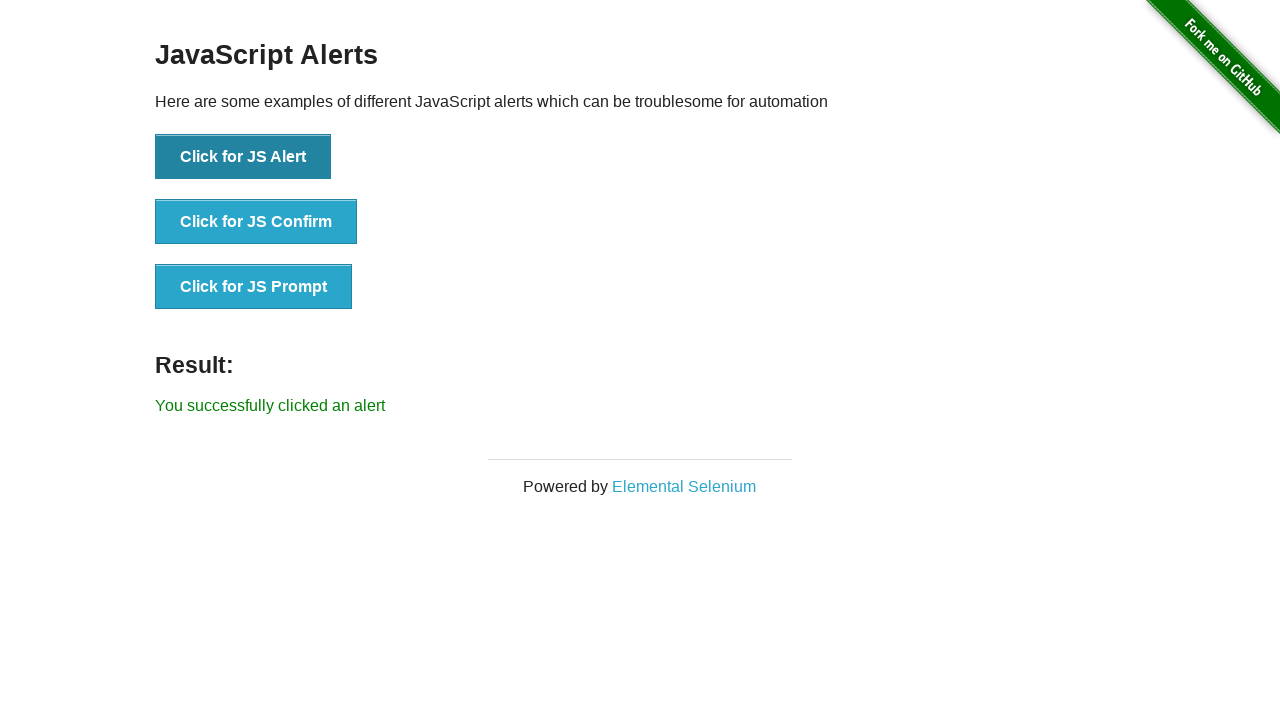

Verified result message matches expected text: 'You successfully clicked an alert'
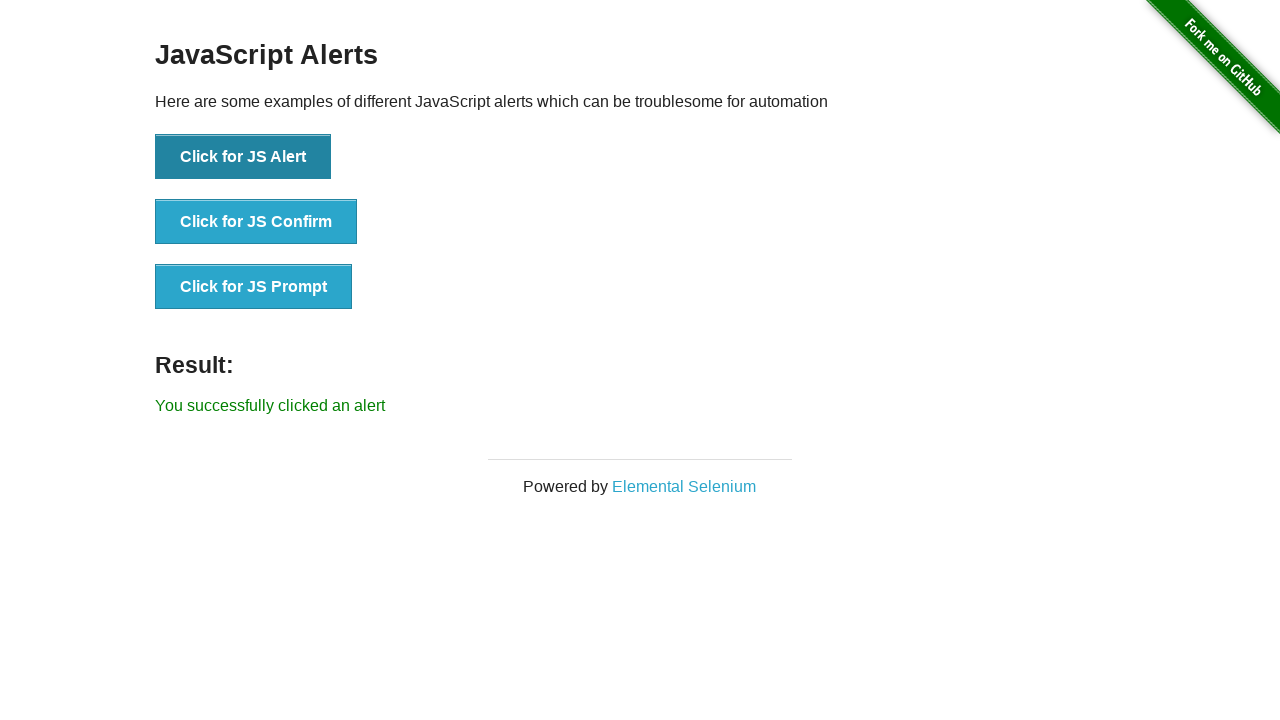

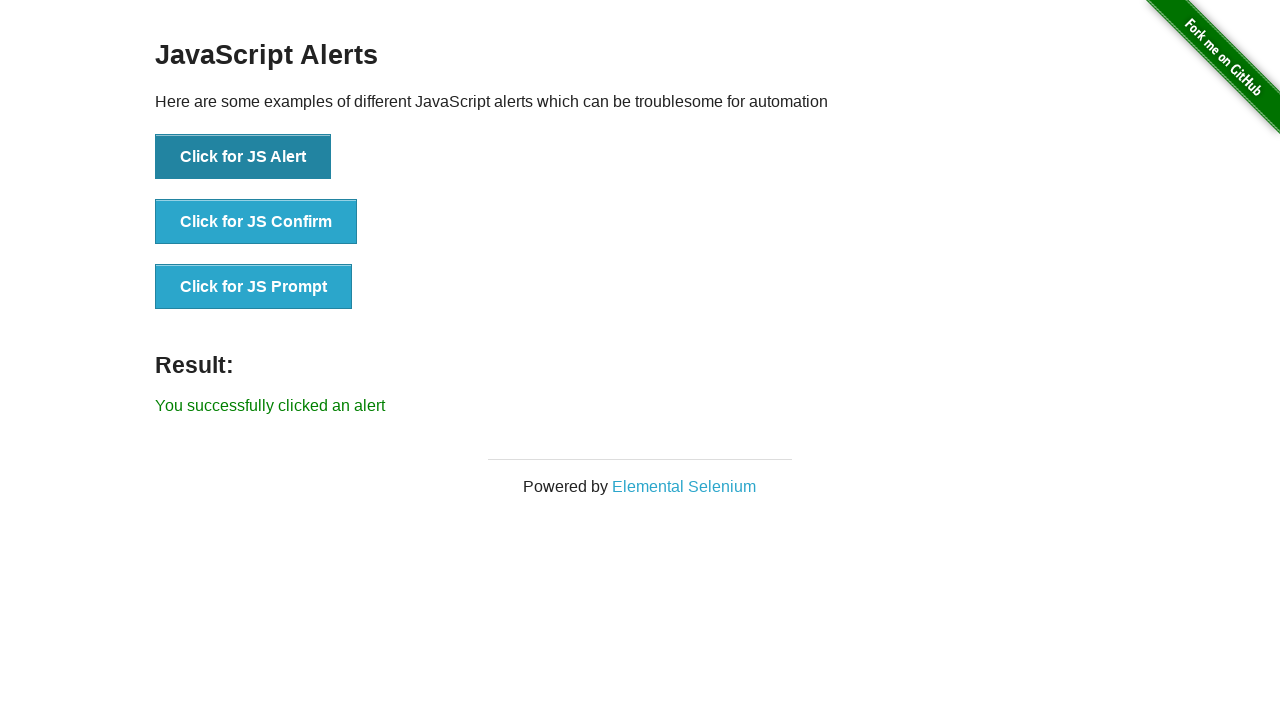